Tests that the counter displays the correct number of todo items as they are added

Starting URL: https://demo.playwright.dev/todomvc

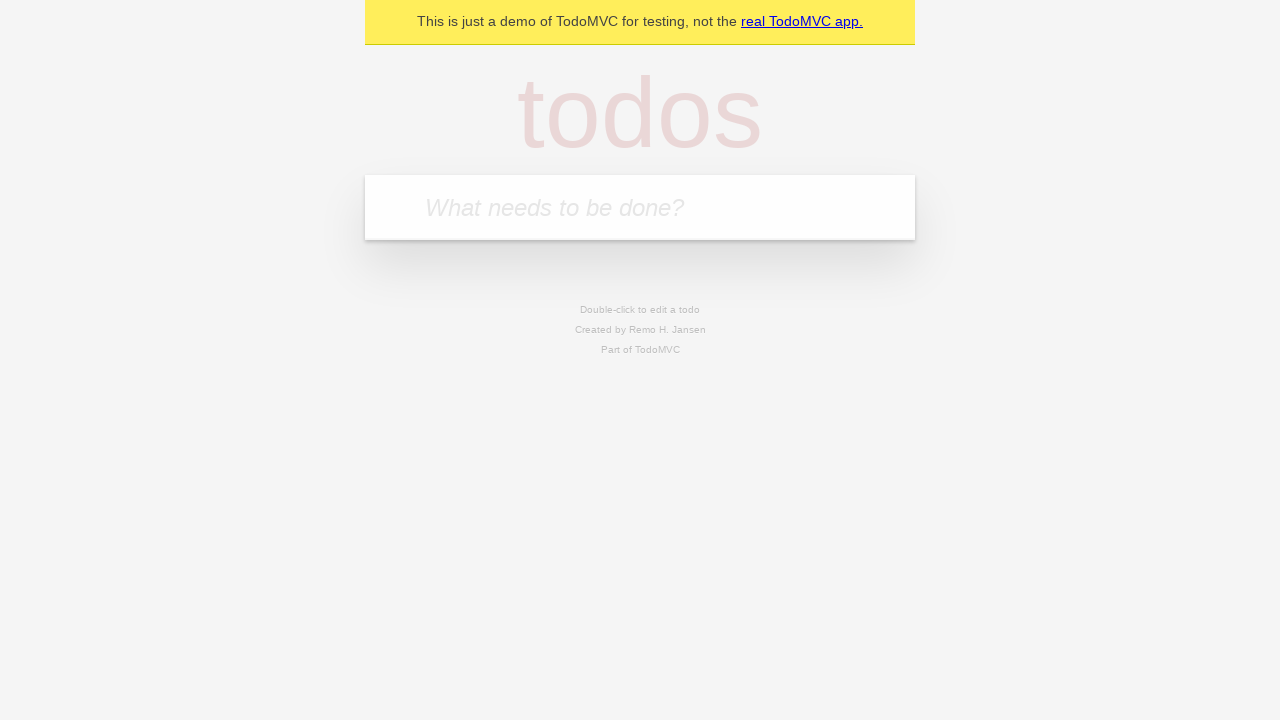

Located the 'What needs to be done?' input field
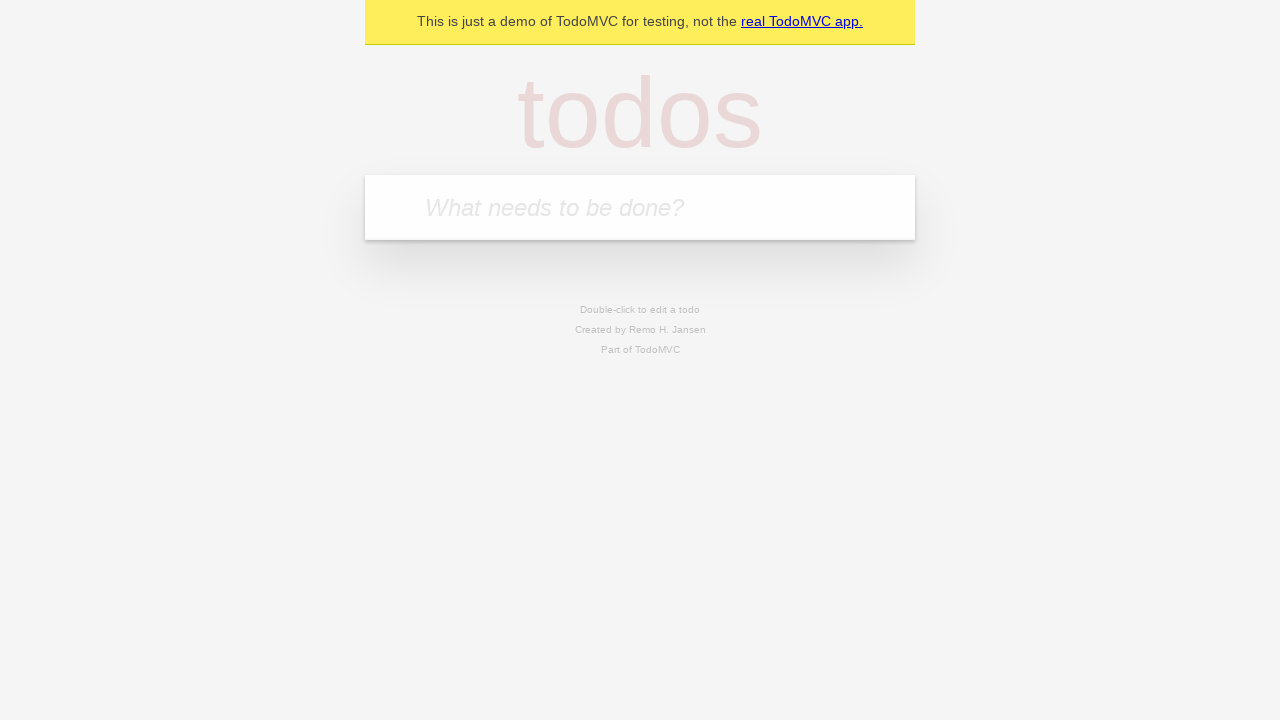

Filled input with first todo: 'buy some cheese' on internal:attr=[placeholder="What needs to be done?"i]
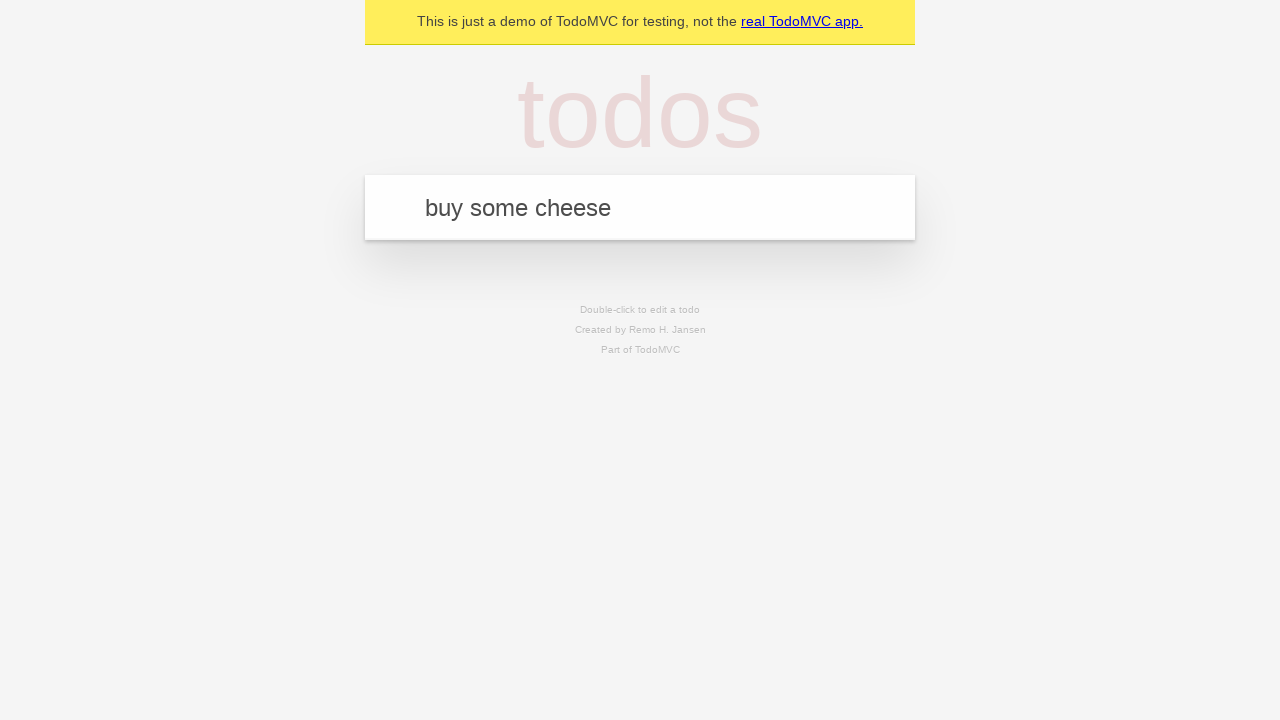

Pressed Enter to add first todo on internal:attr=[placeholder="What needs to be done?"i]
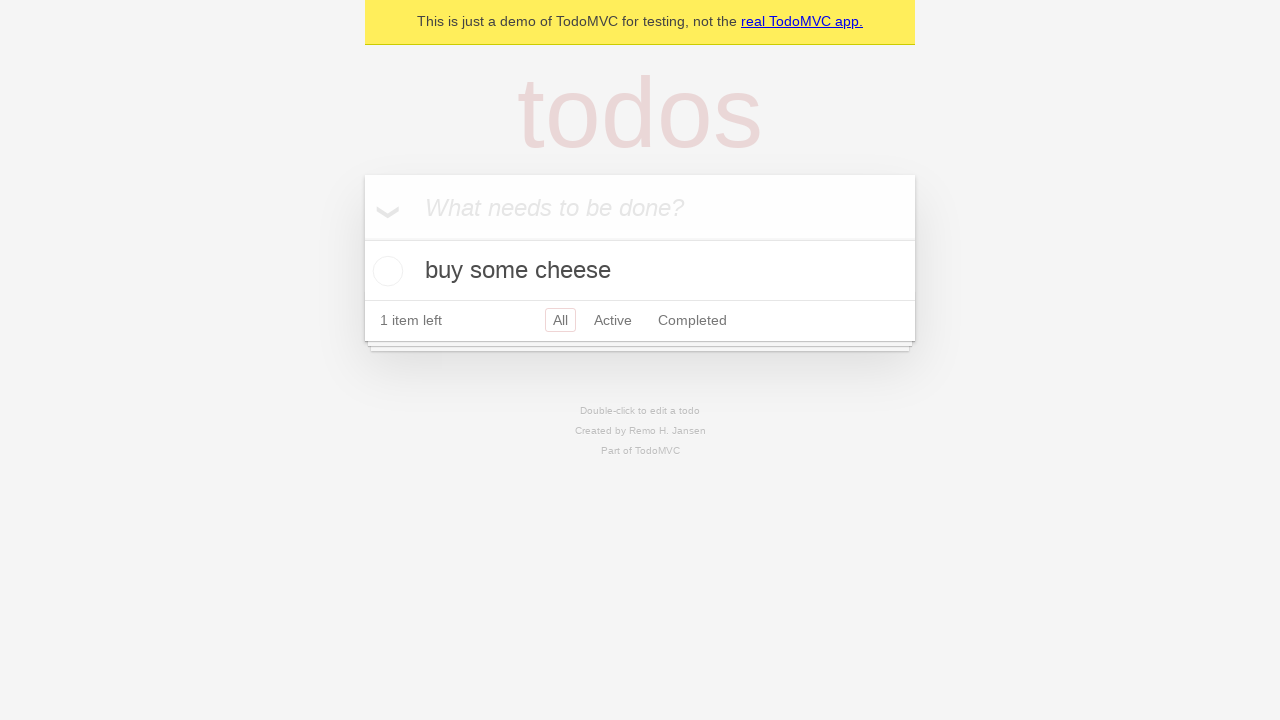

Todo counter displayed 1 item
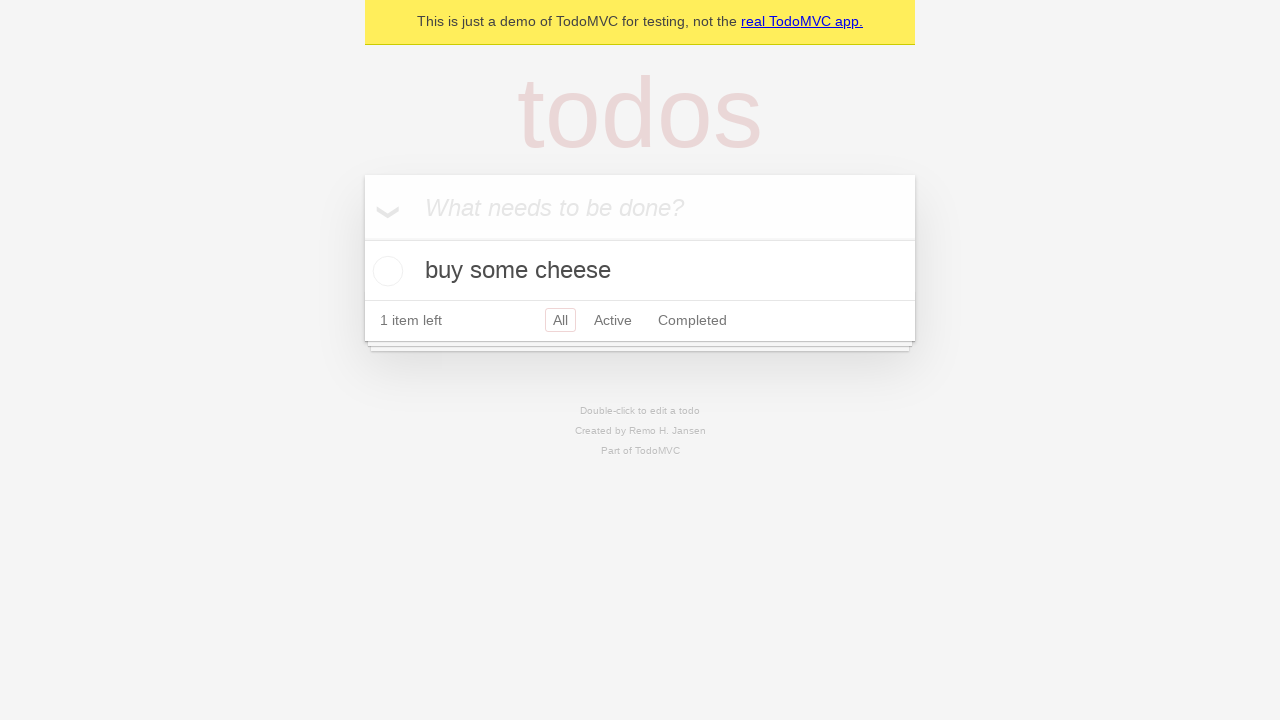

Filled input with second todo: 'feed the cat' on internal:attr=[placeholder="What needs to be done?"i]
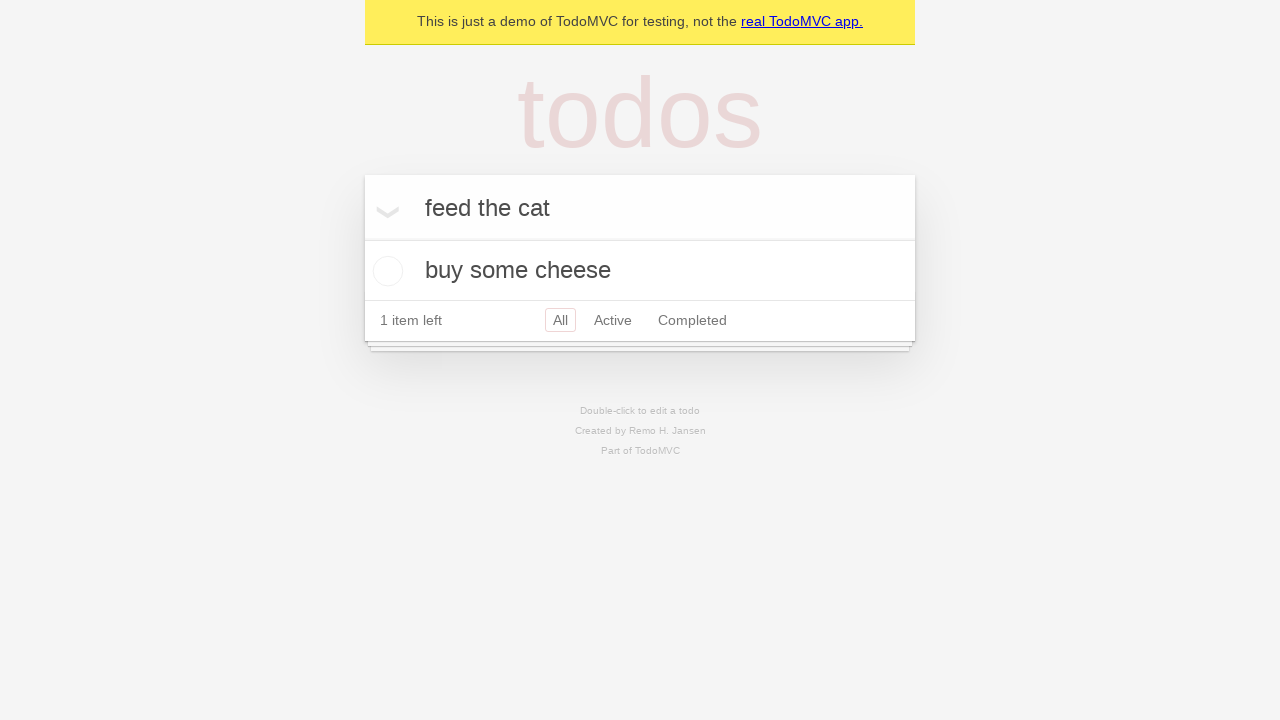

Pressed Enter to add second todo on internal:attr=[placeholder="What needs to be done?"i]
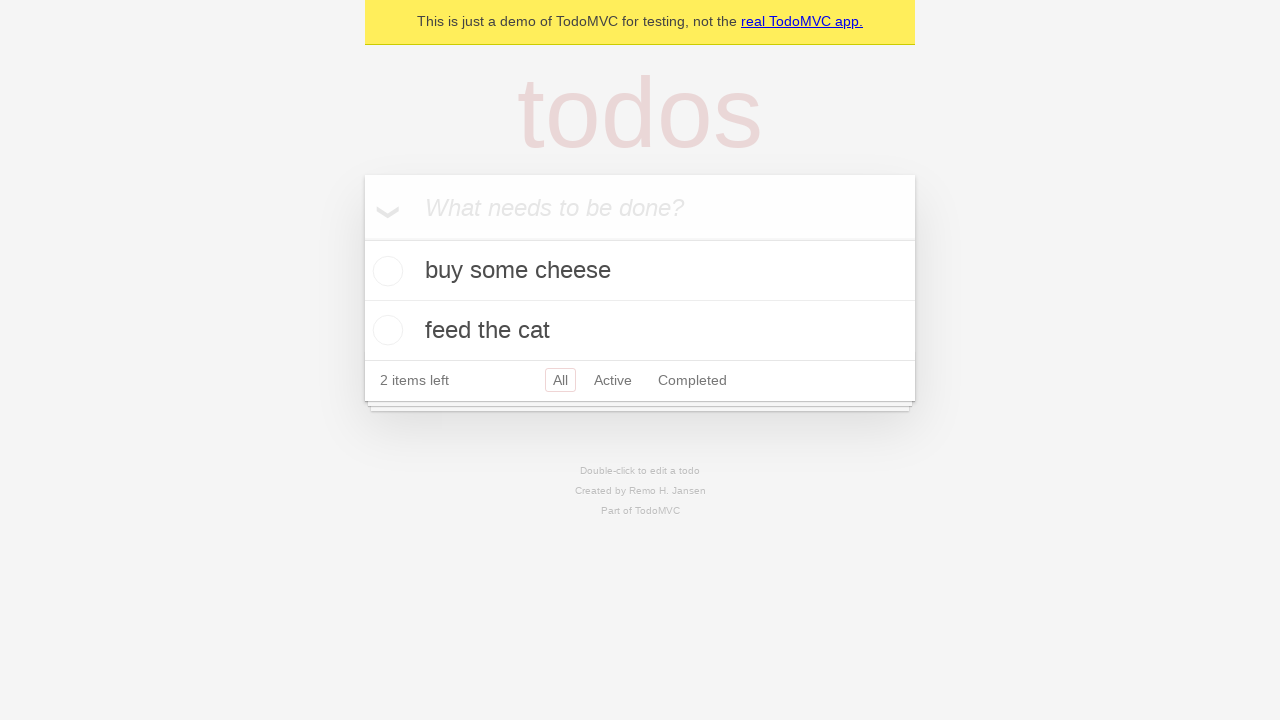

Todo counter displayed 2 items
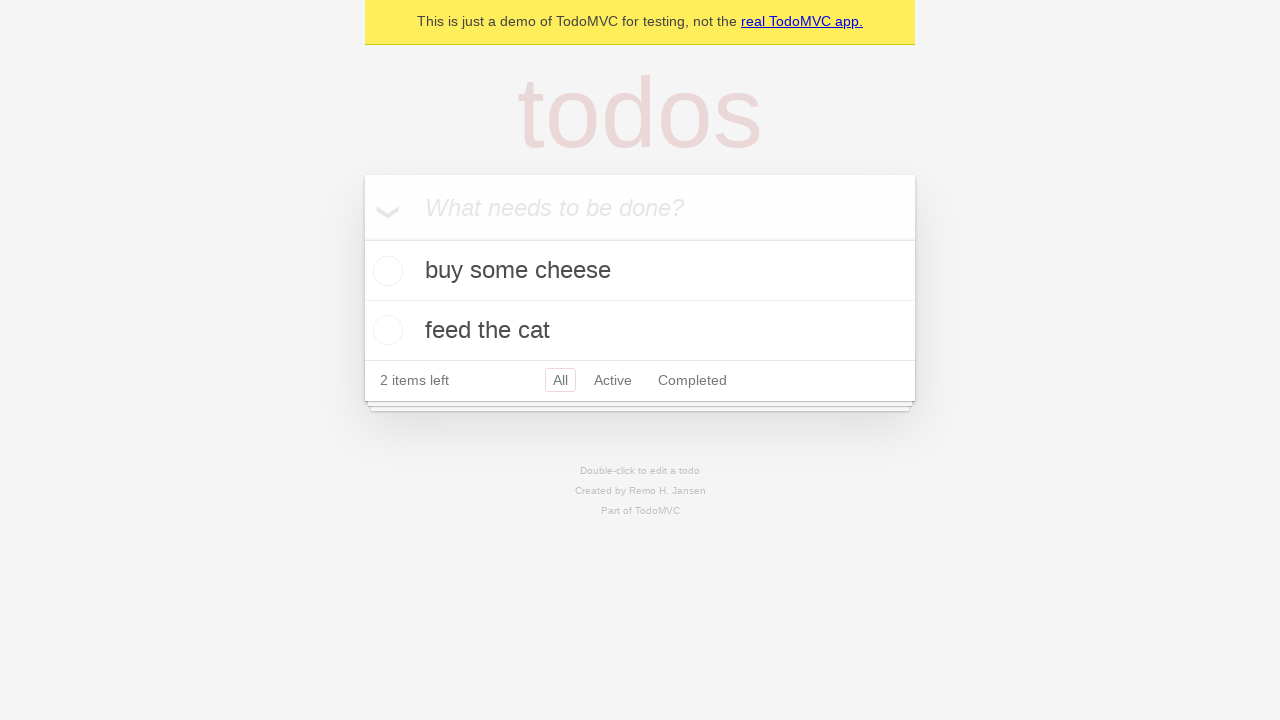

Verified localStorage contains exactly 2 todos
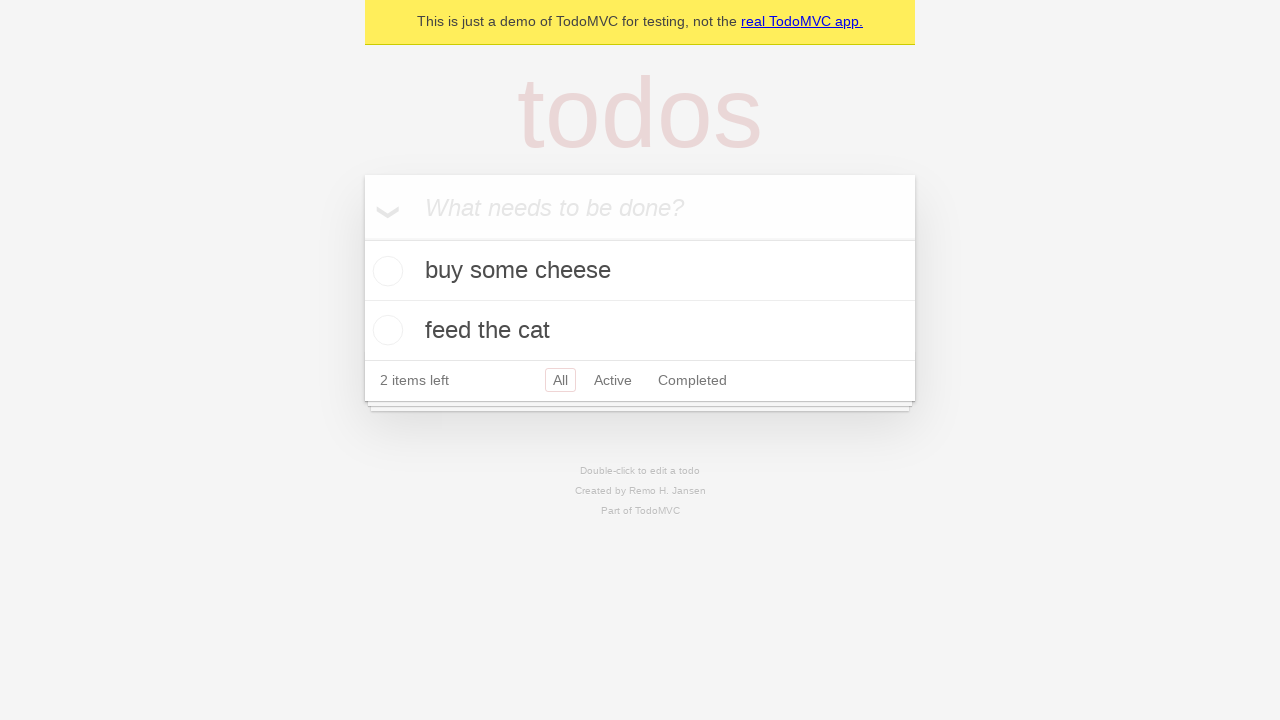

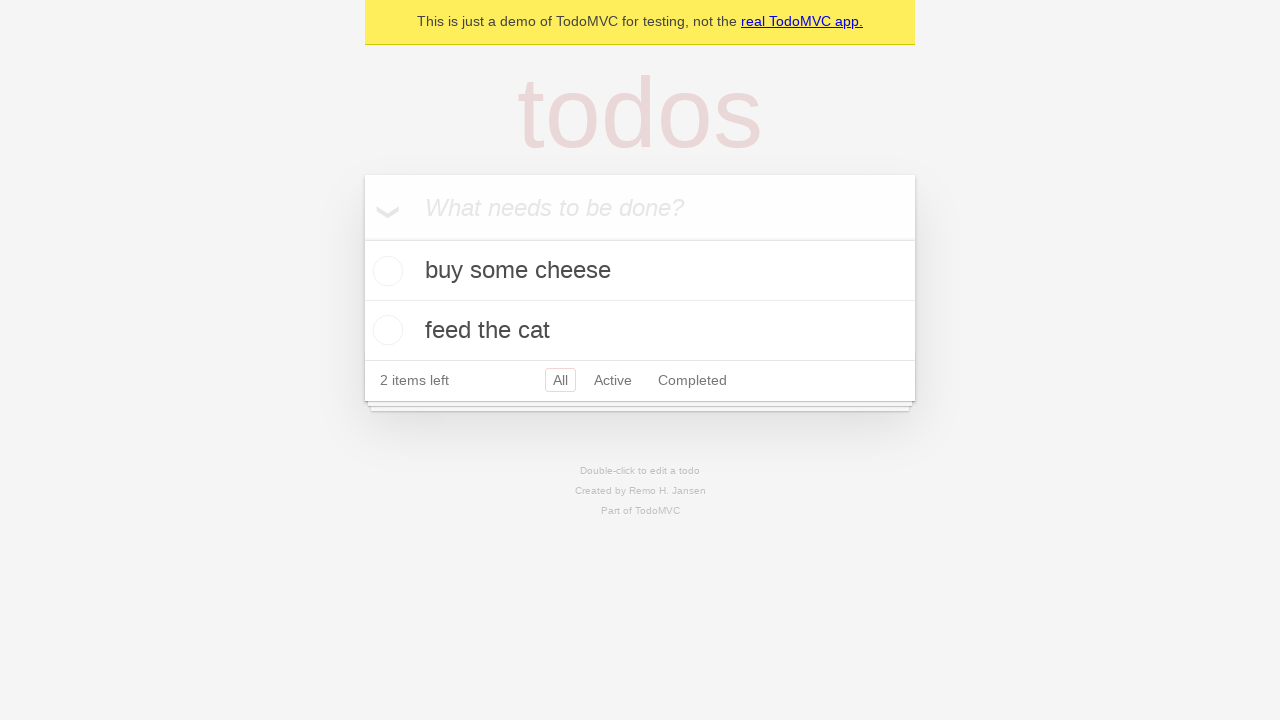